Navigates through the Playwright documentation by clicking Get started, then Writing tests, then Emulation links

Starting URL: https://playwright.dev/

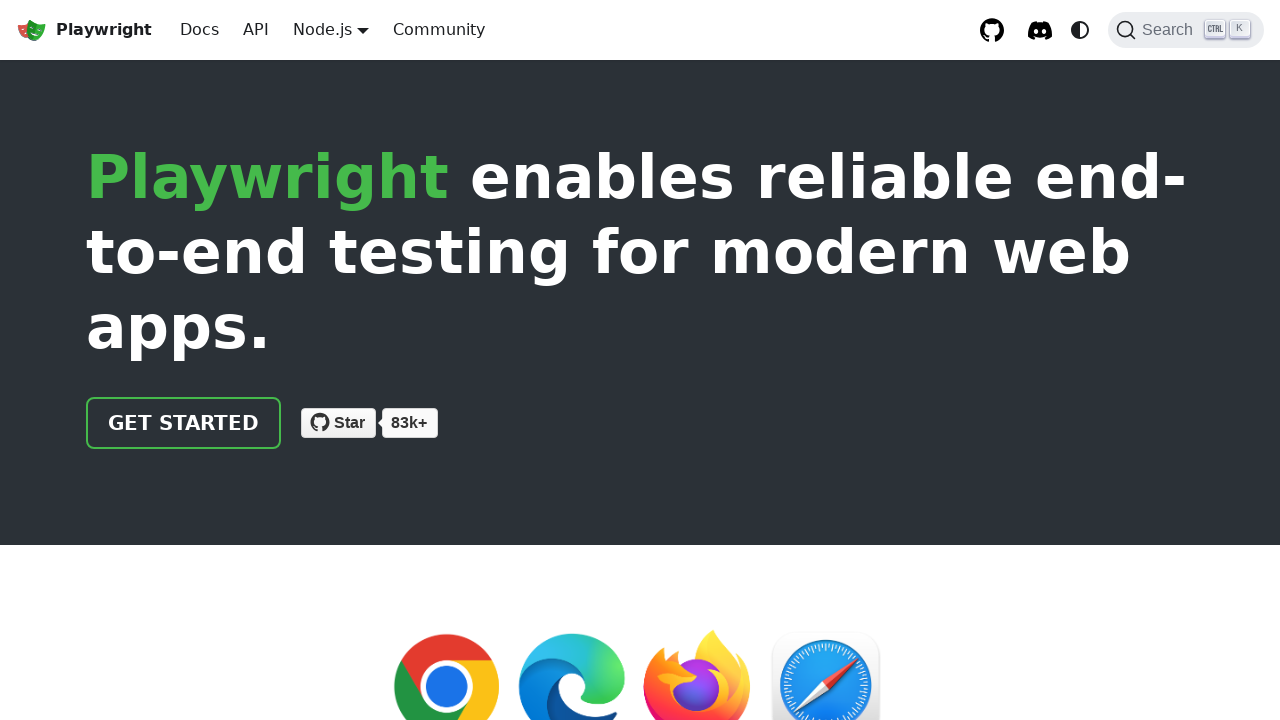

Navigated to Playwright documentation homepage
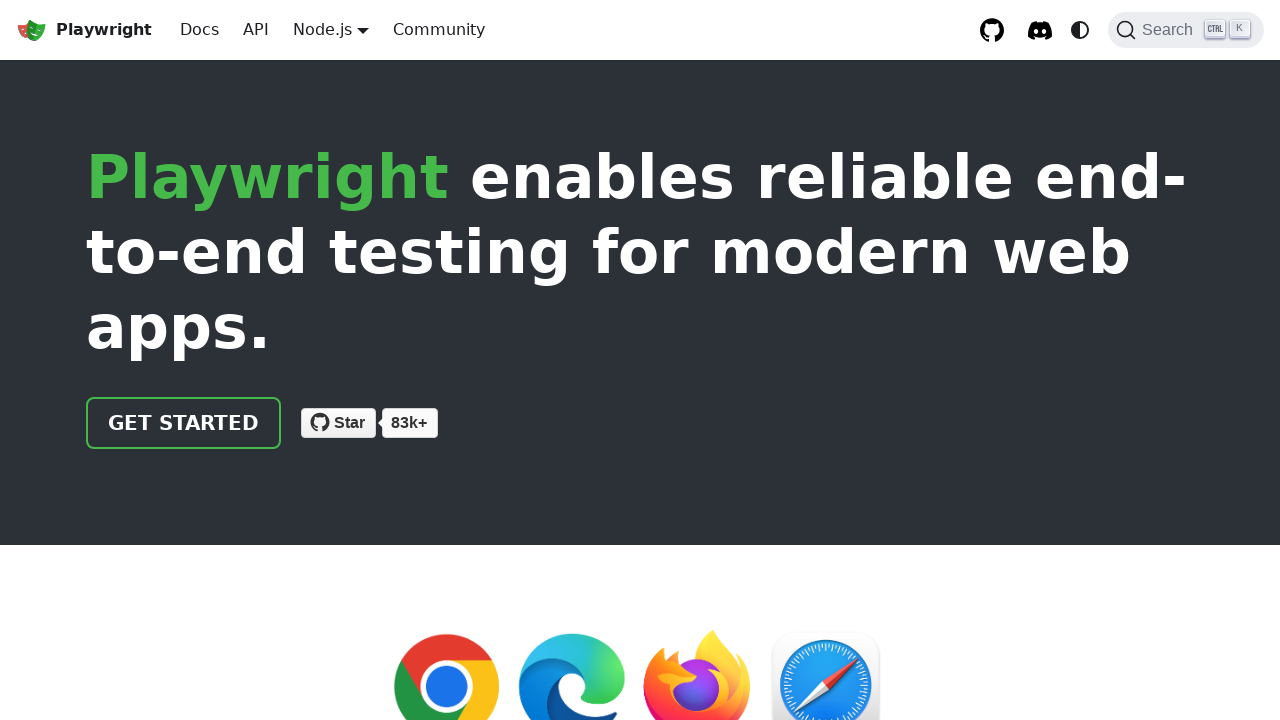

Clicked Get started link at (184, 423) on internal:role=link[name="Get started"i]
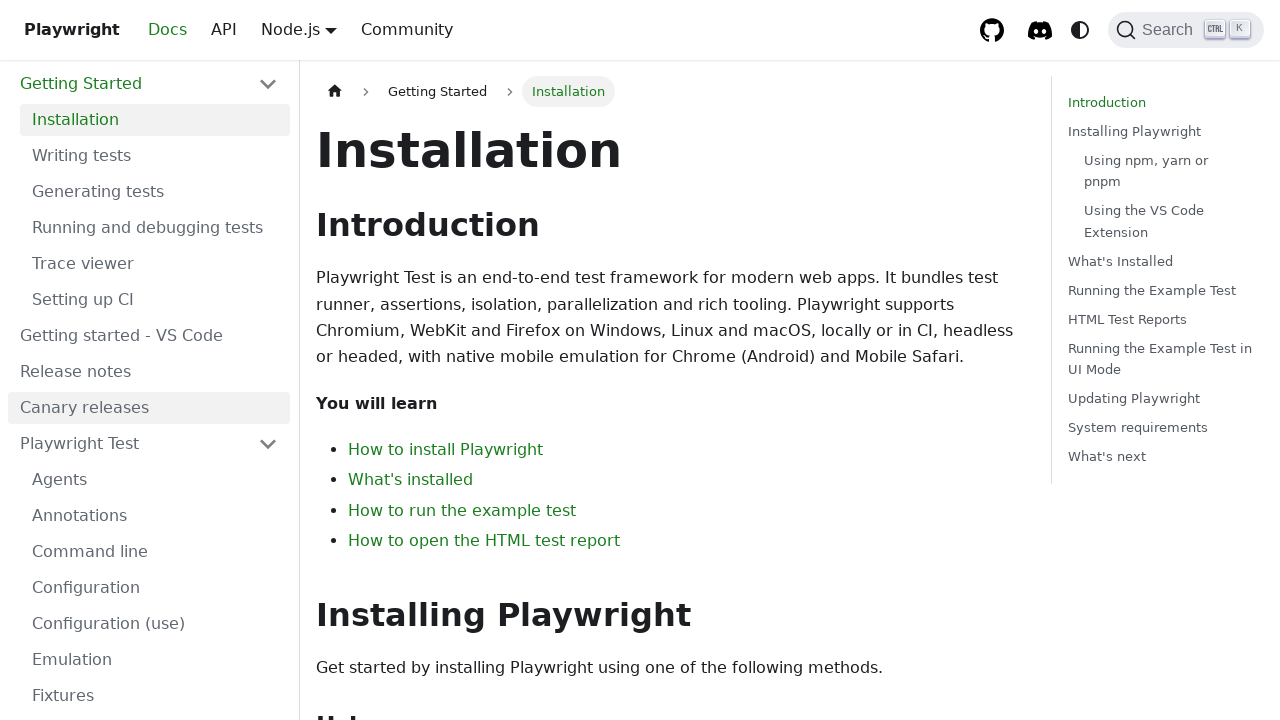

Clicked Writing tests link at (155, 156) on internal:role=link[name="Writing tests"s]
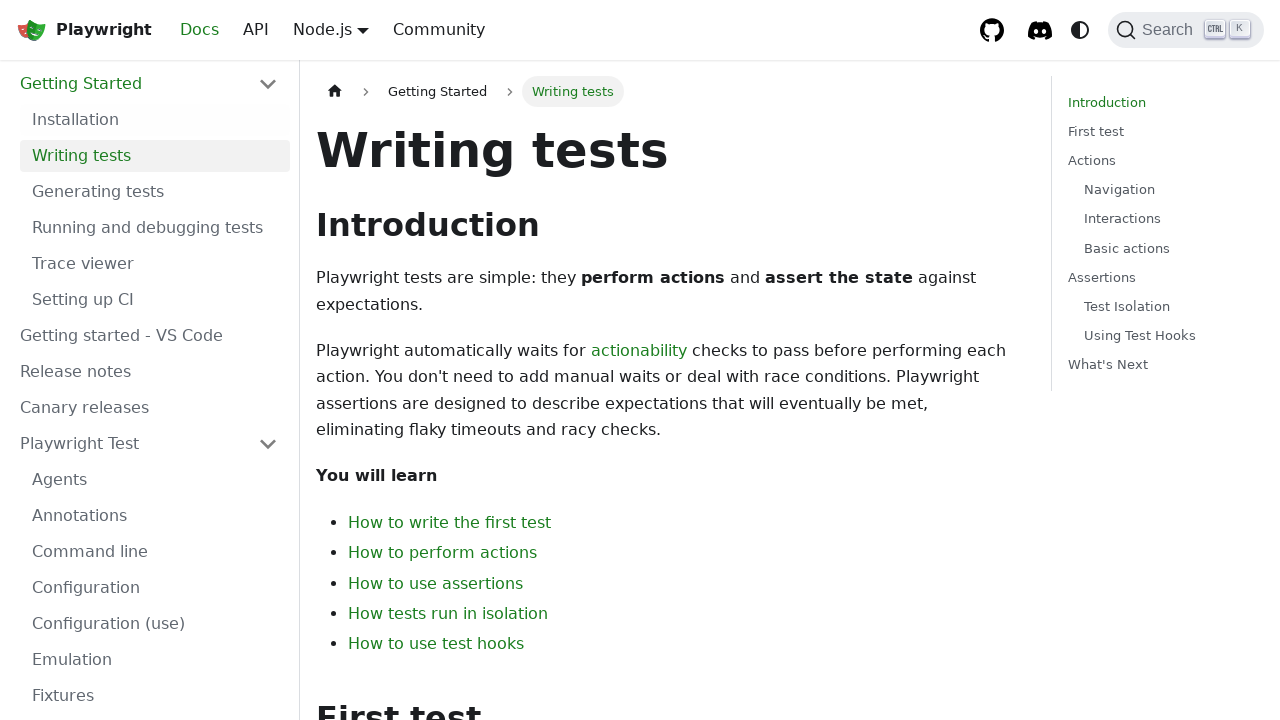

Clicked Emulation link at (155, 660) on internal:role=link[name="Emulation"i]
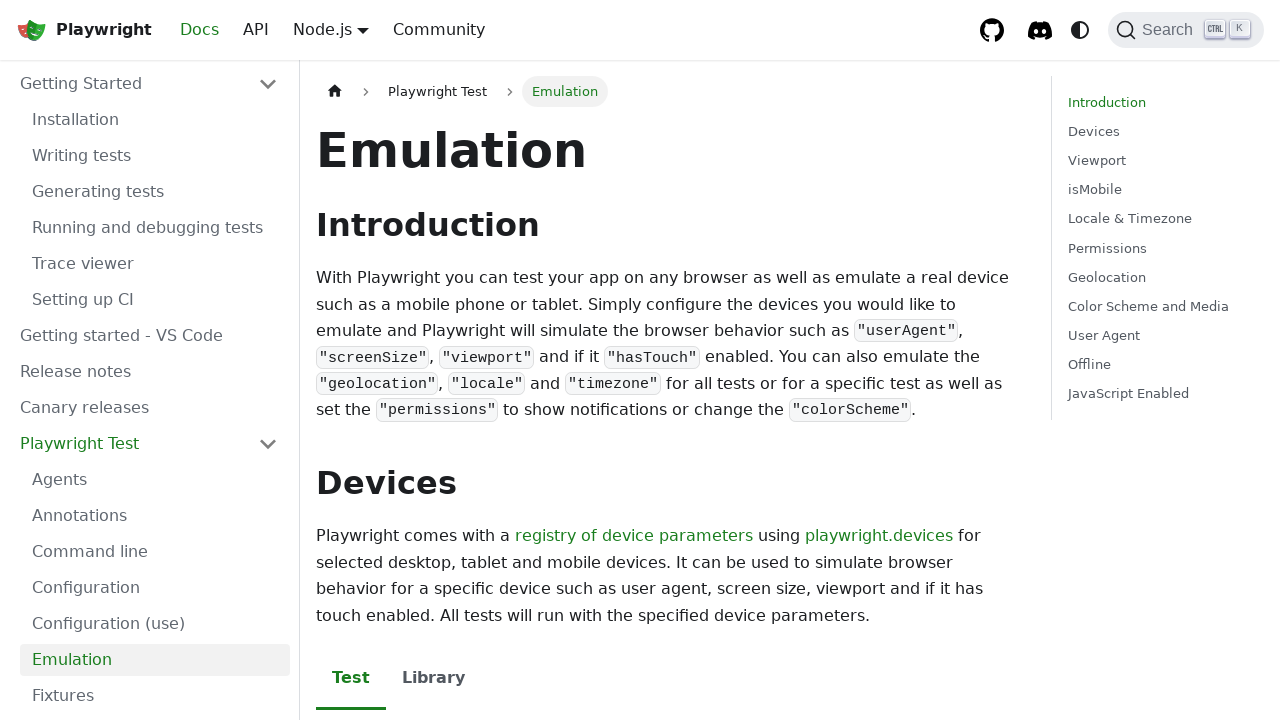

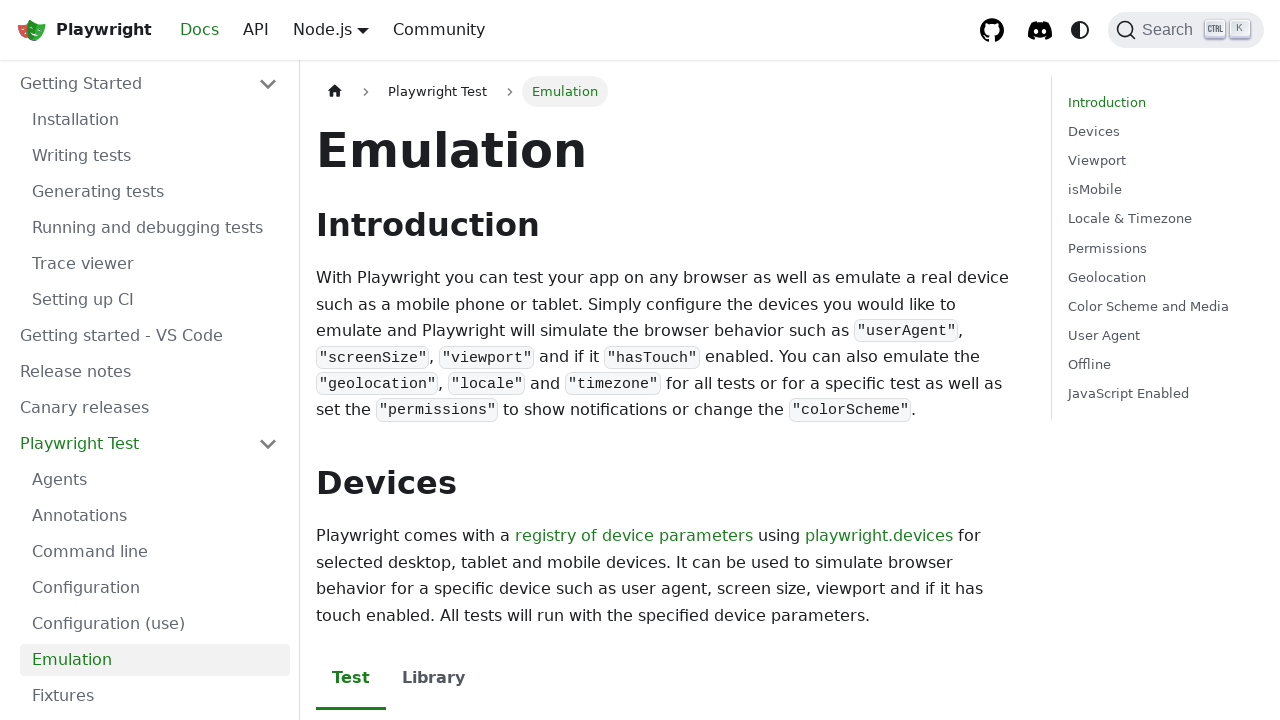